Navigates to the application homepage and verifies that the title contains "Login"

Starting URL: https://auems1.netlify.app/

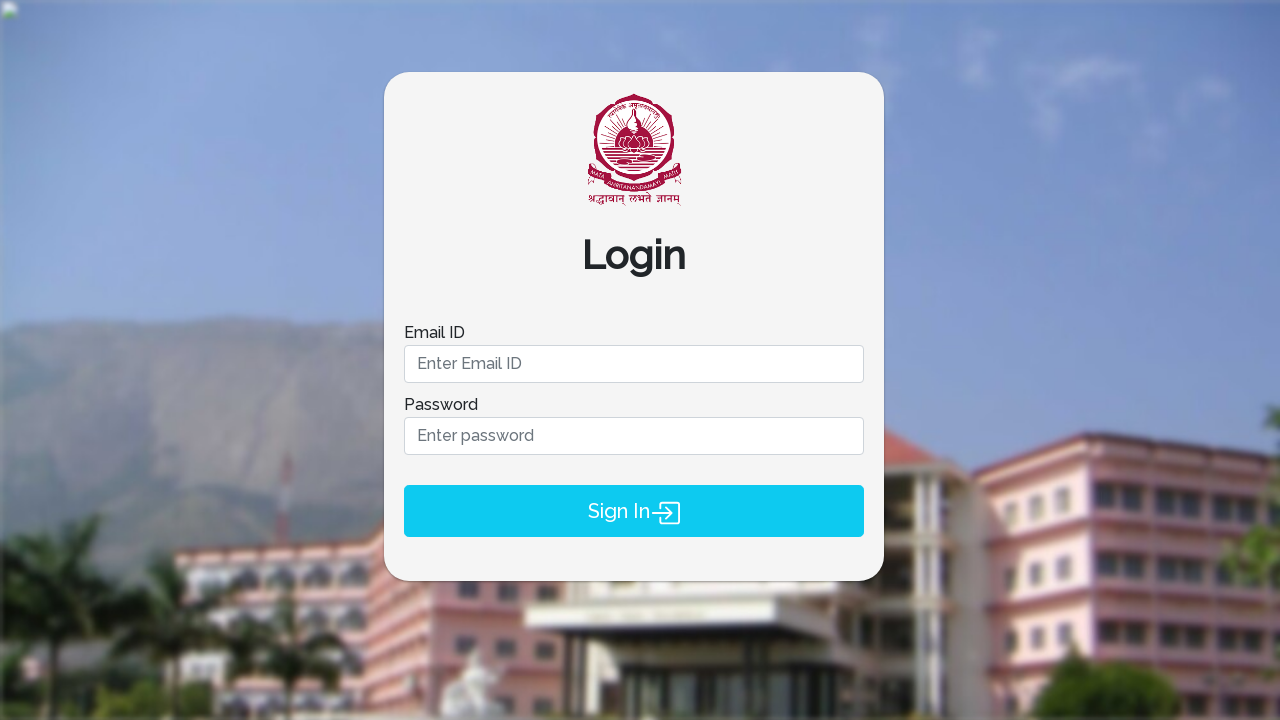

Navigated to application homepage at https://auems1.netlify.app/
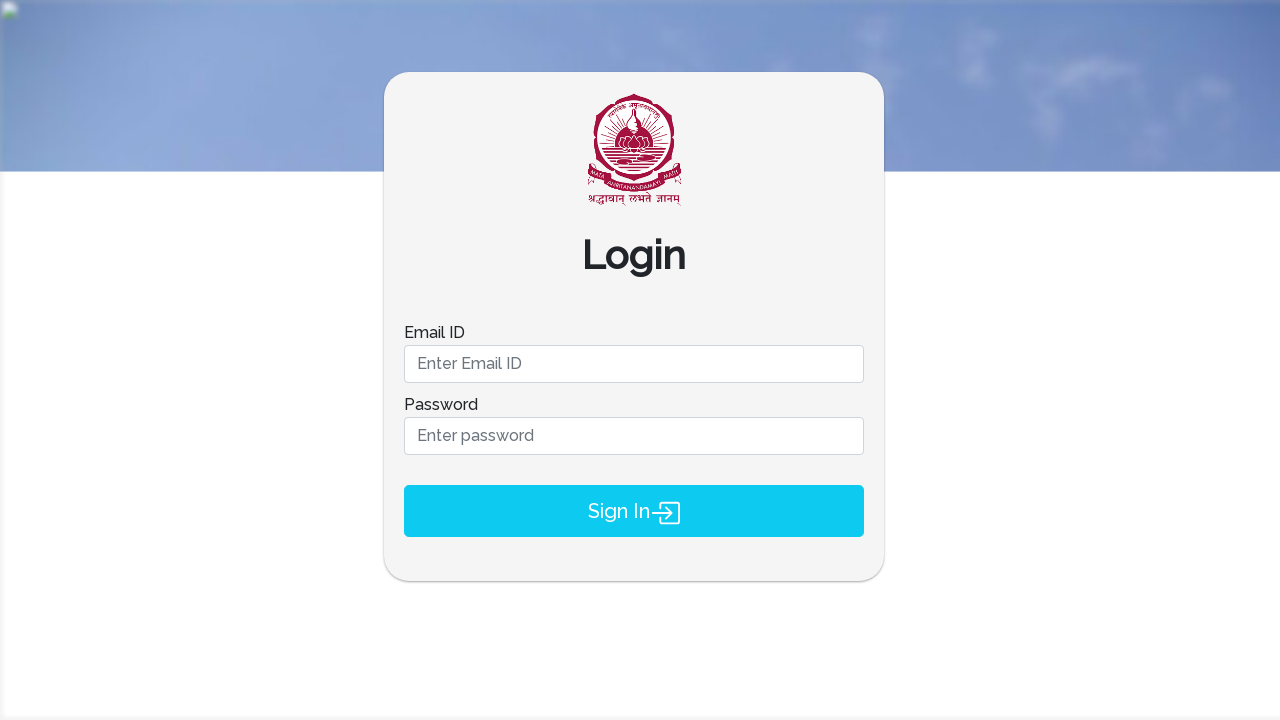

Verified that page title contains 'Login'
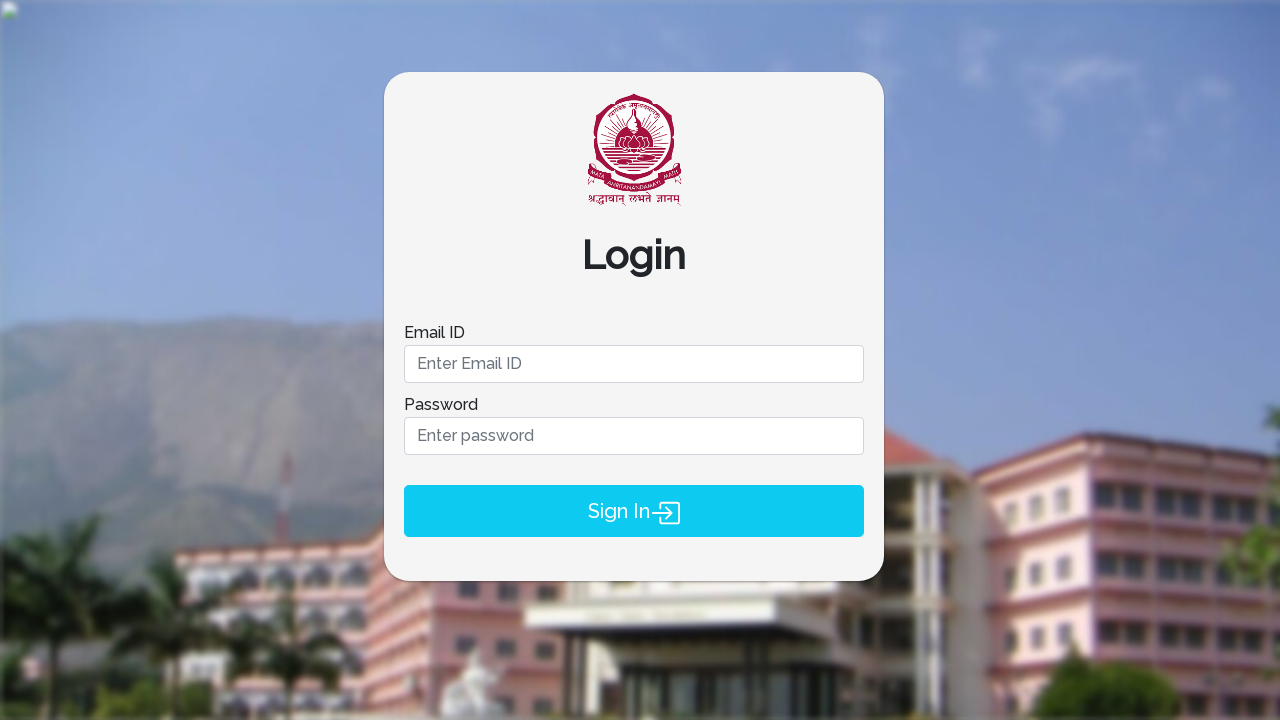

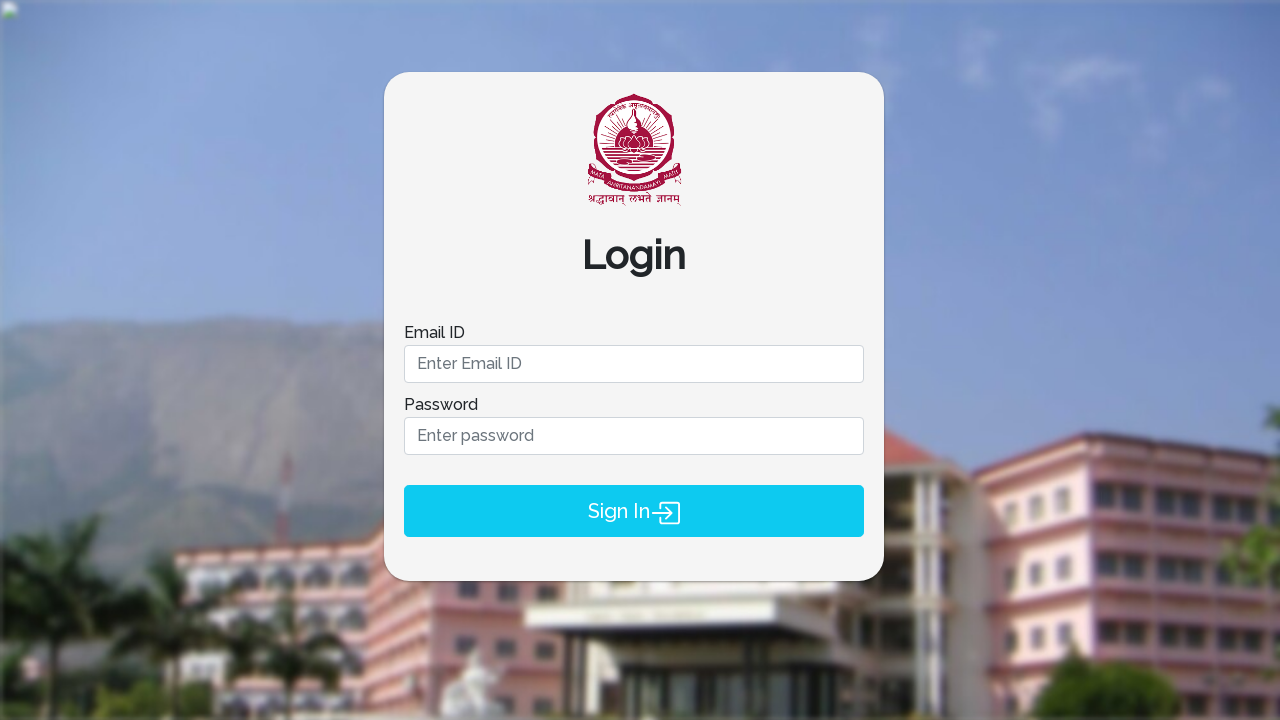